Tests various CSS selector methods for clicking buttons on a login page, demonstrating different selector strategies (class name, tag+class, and id+tag selectors)

Starting URL: https://the-internet.herokuapp.com/login

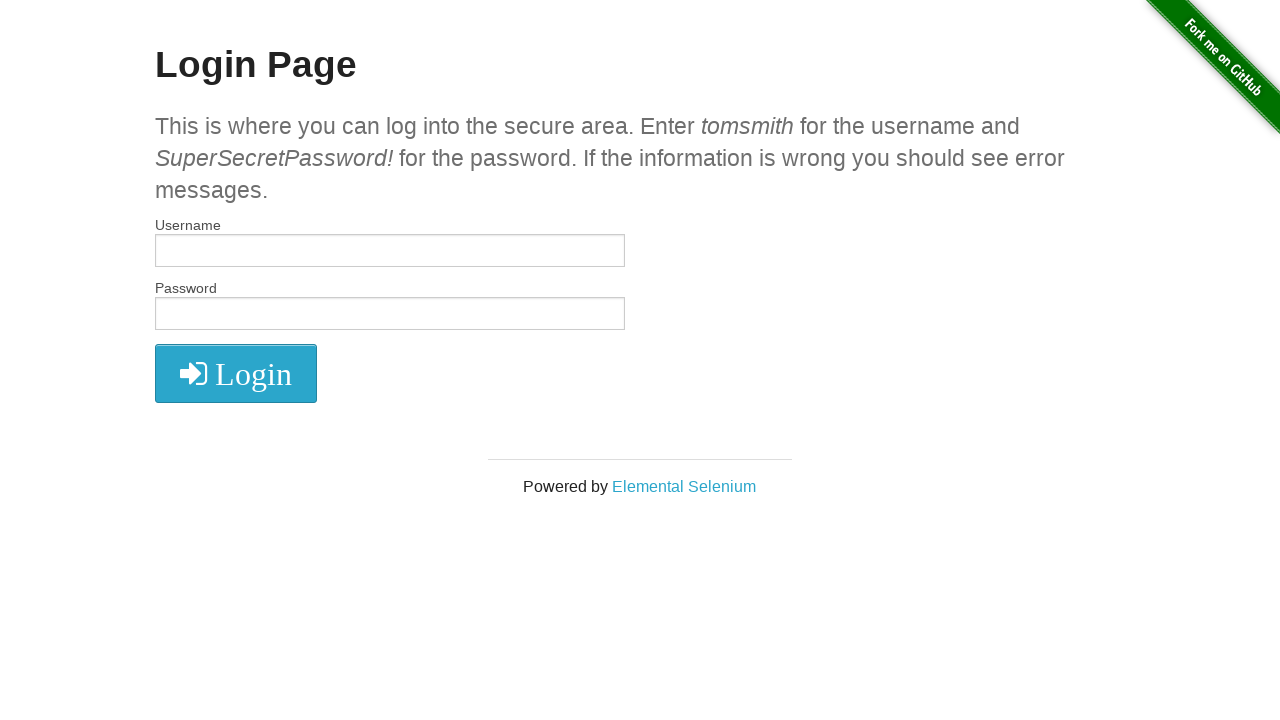

Waited for button element with class 'radius' to be available
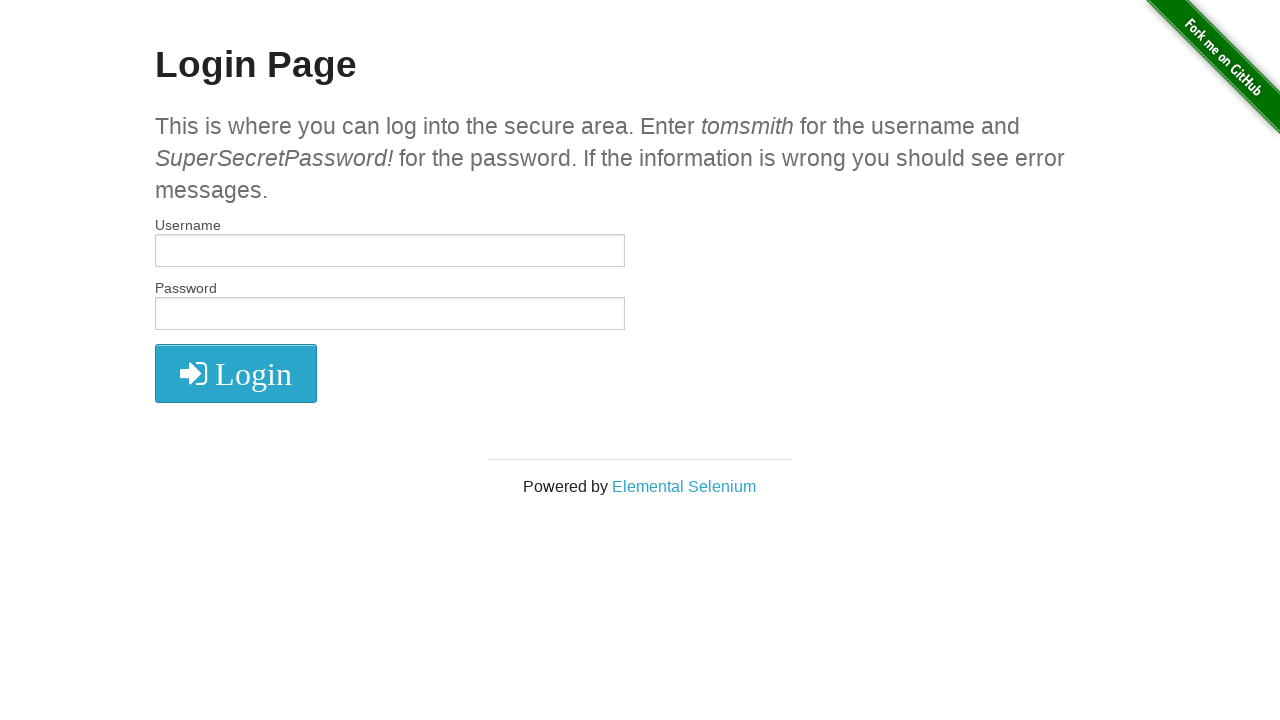

Clicked login button using class name selector '.radius' at (236, 373) on .radius
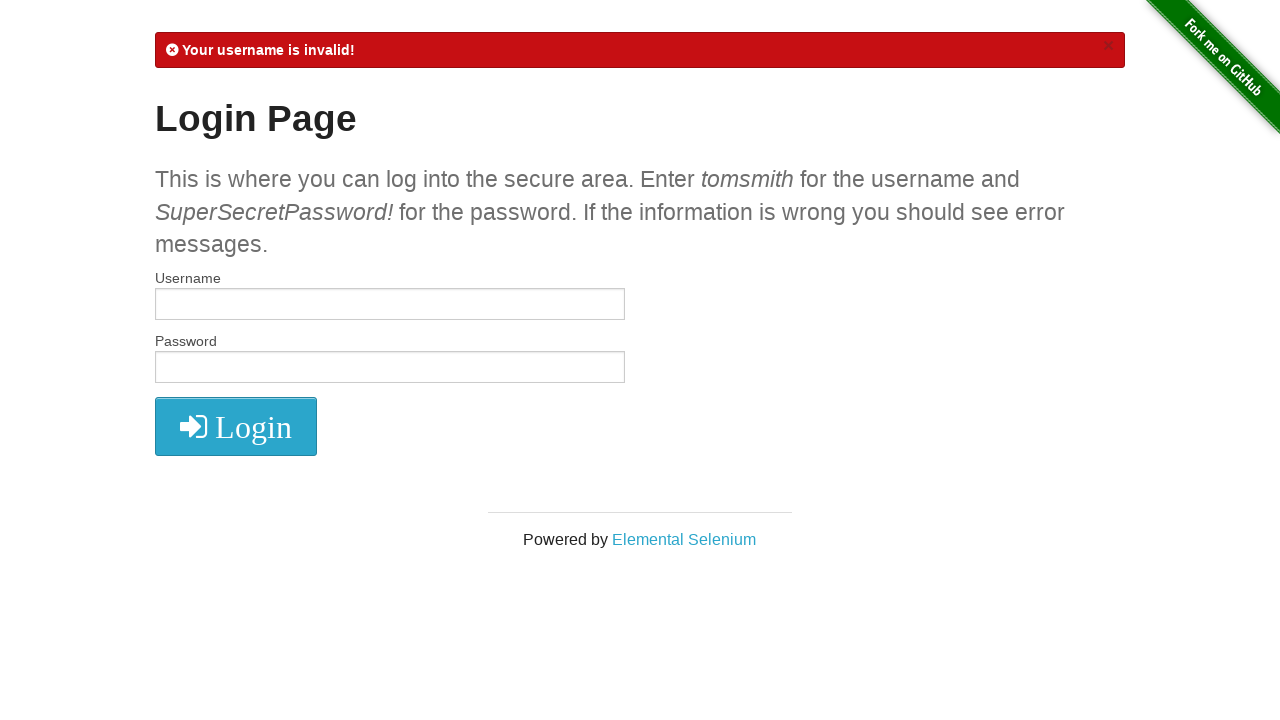

Waited for button element with tag+class selector 'button.radius' to be available
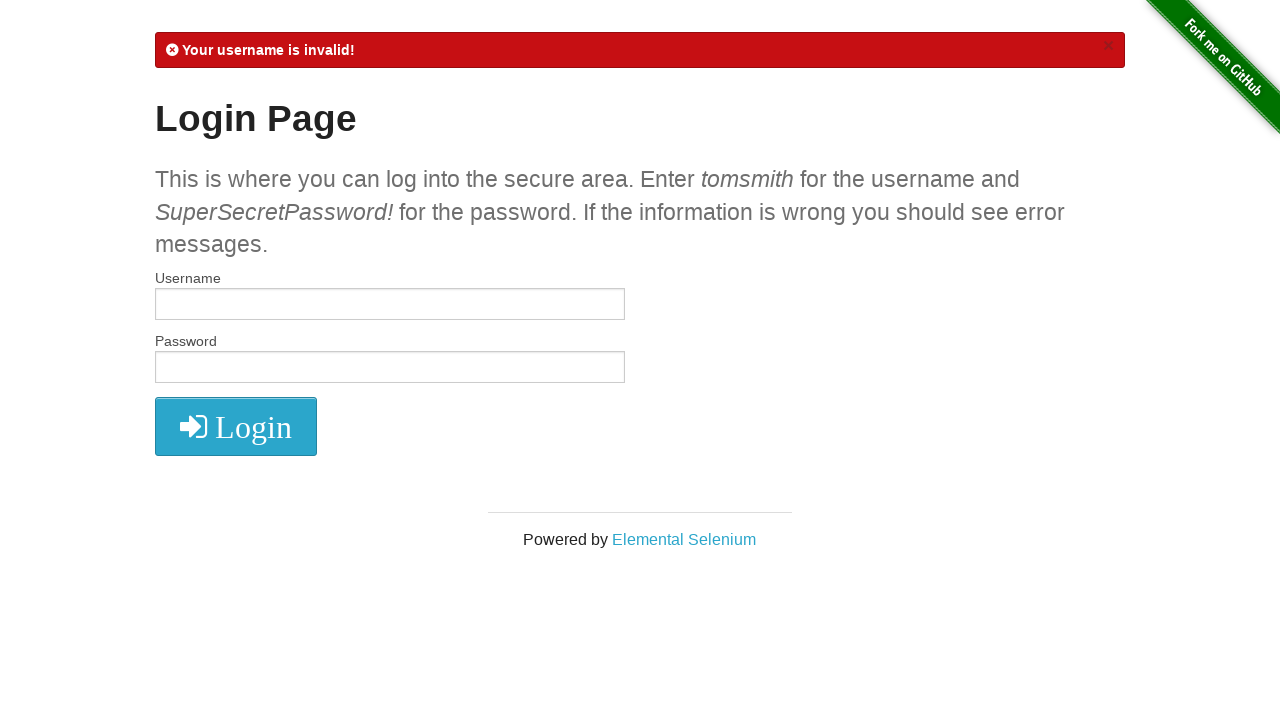

Clicked login button using tag and class selector 'button.radius' at (236, 427) on button.radius
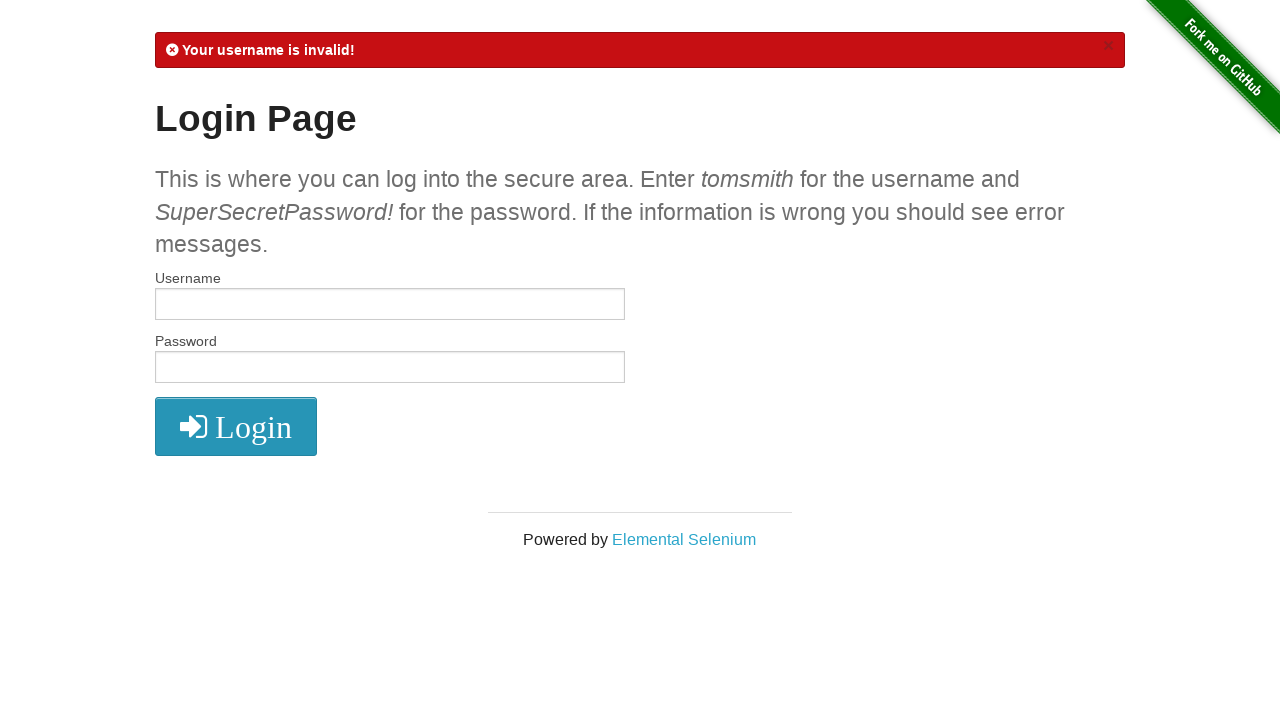

Waited for button element with id+tag selector '#login > button' to be available
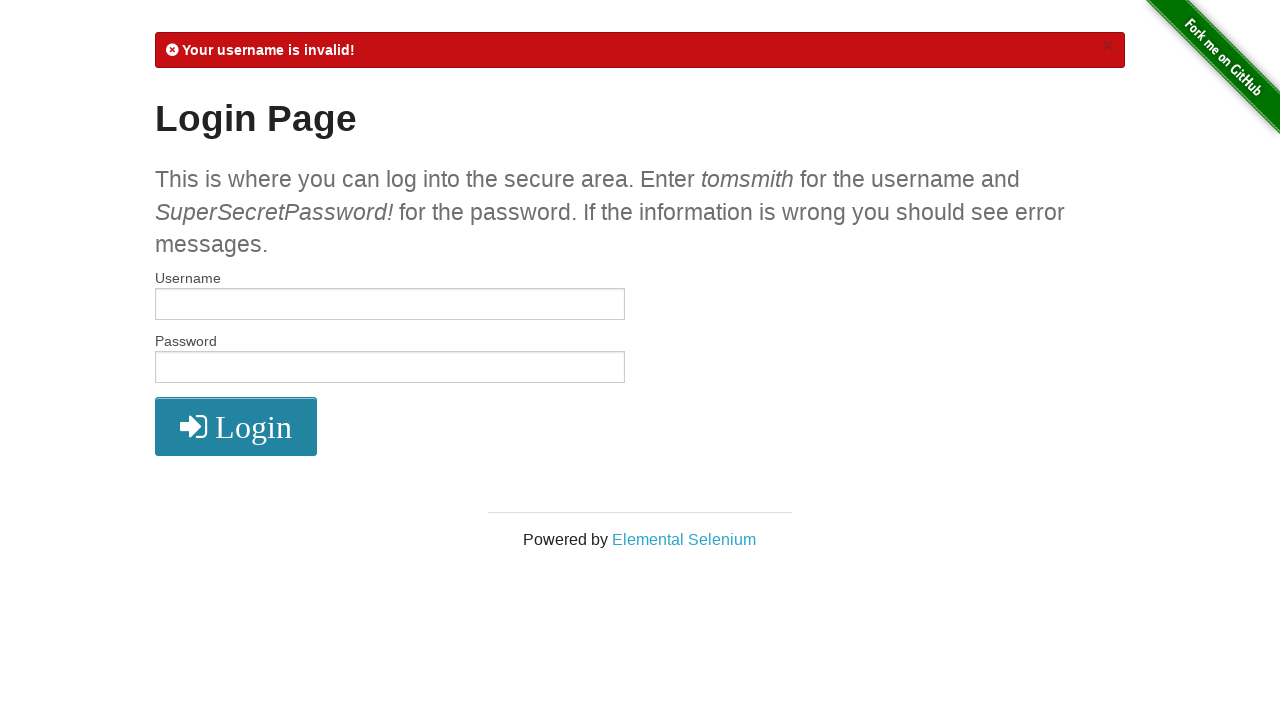

Clicked login button using id and tag selector '#login > button' at (236, 427) on #login > button
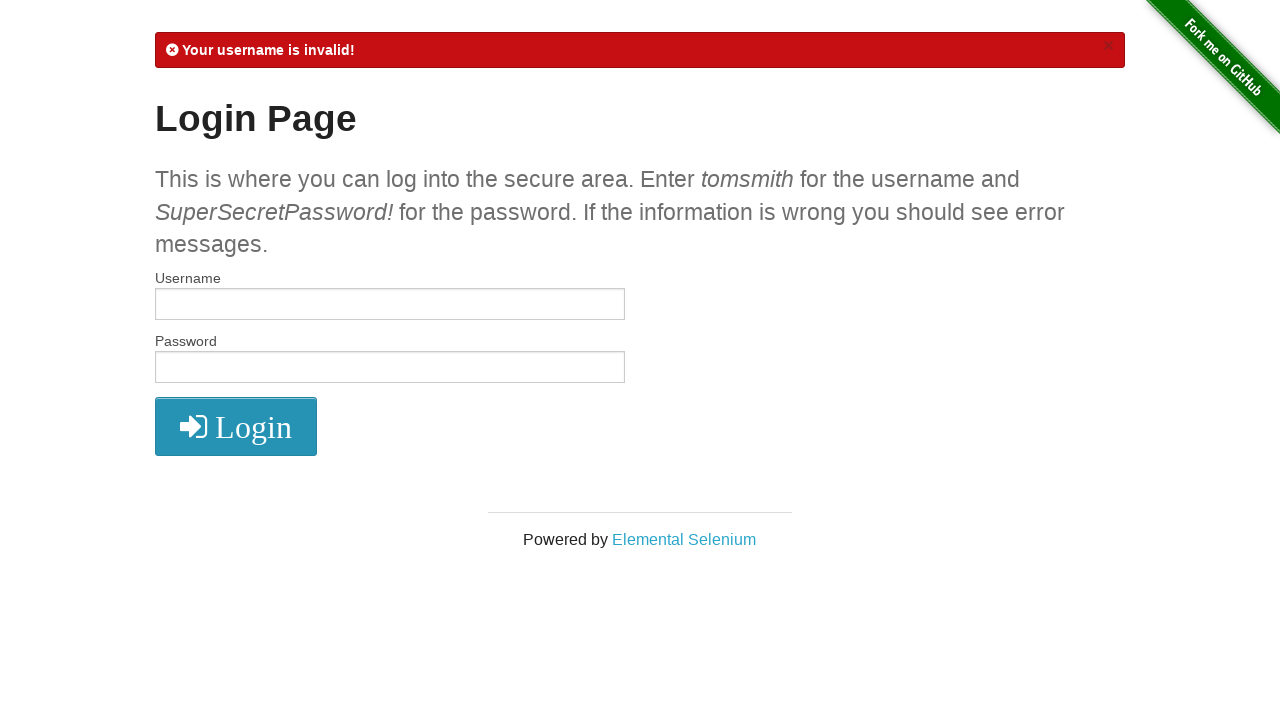

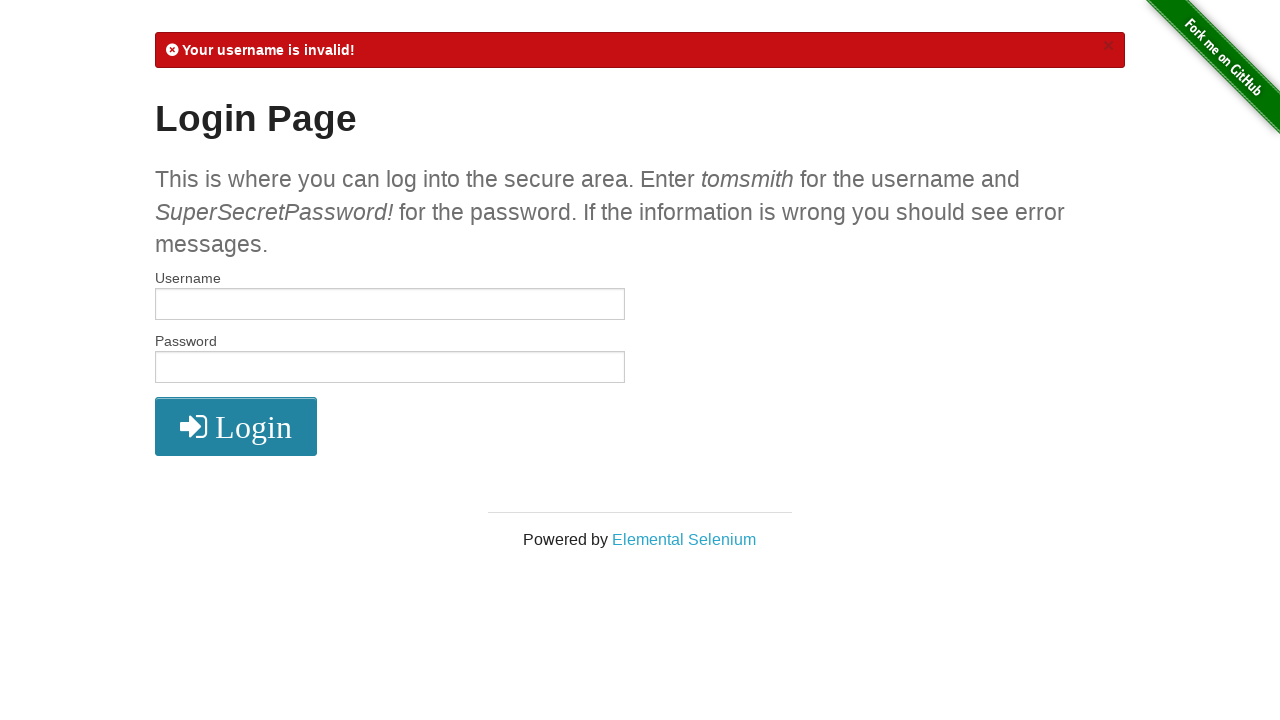